Navigates to the Royal Enfield India homepage and verifies the page loads successfully.

Starting URL: https://www.royalenfield.com/in/en/home/

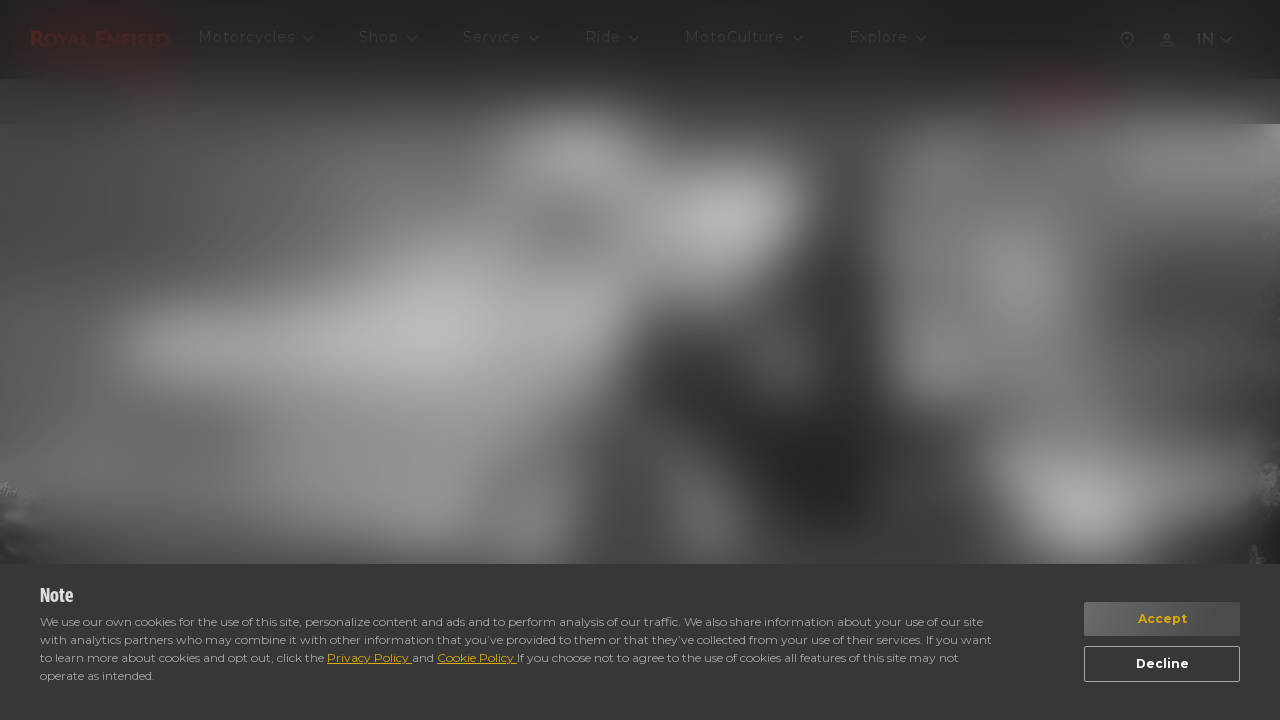

Navigated to Royal Enfield India homepage
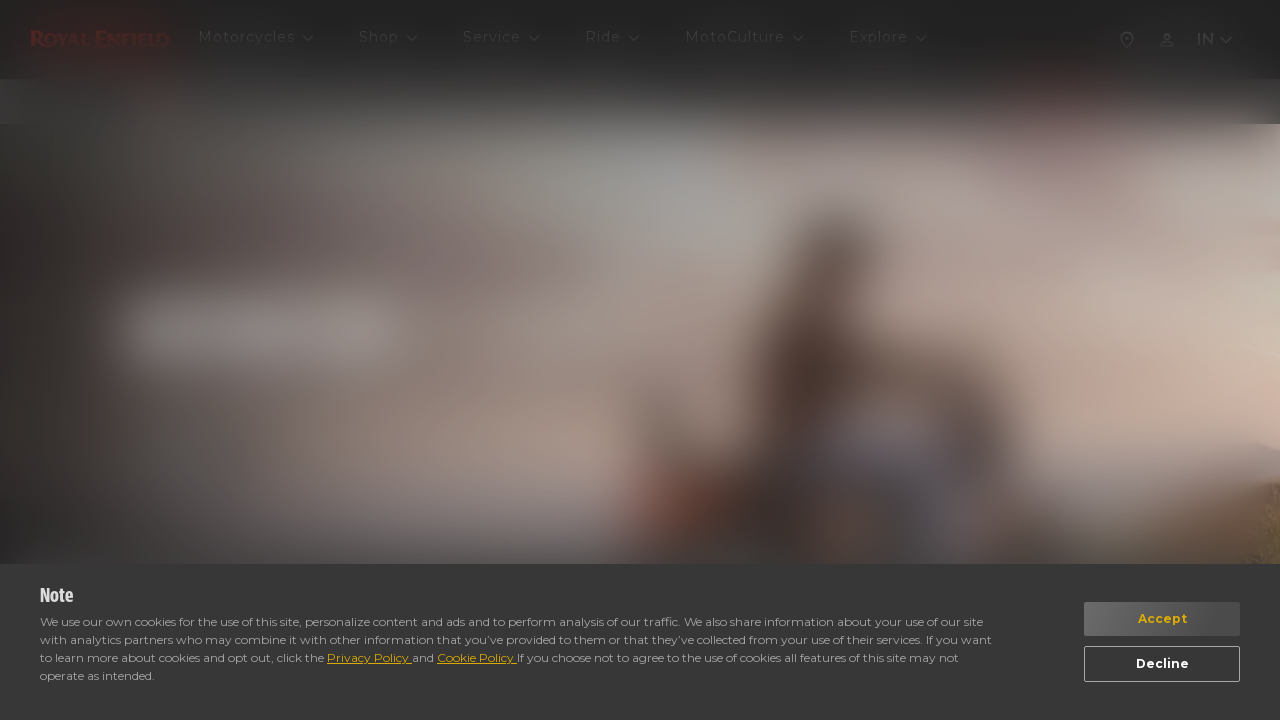

Page DOM content fully loaded
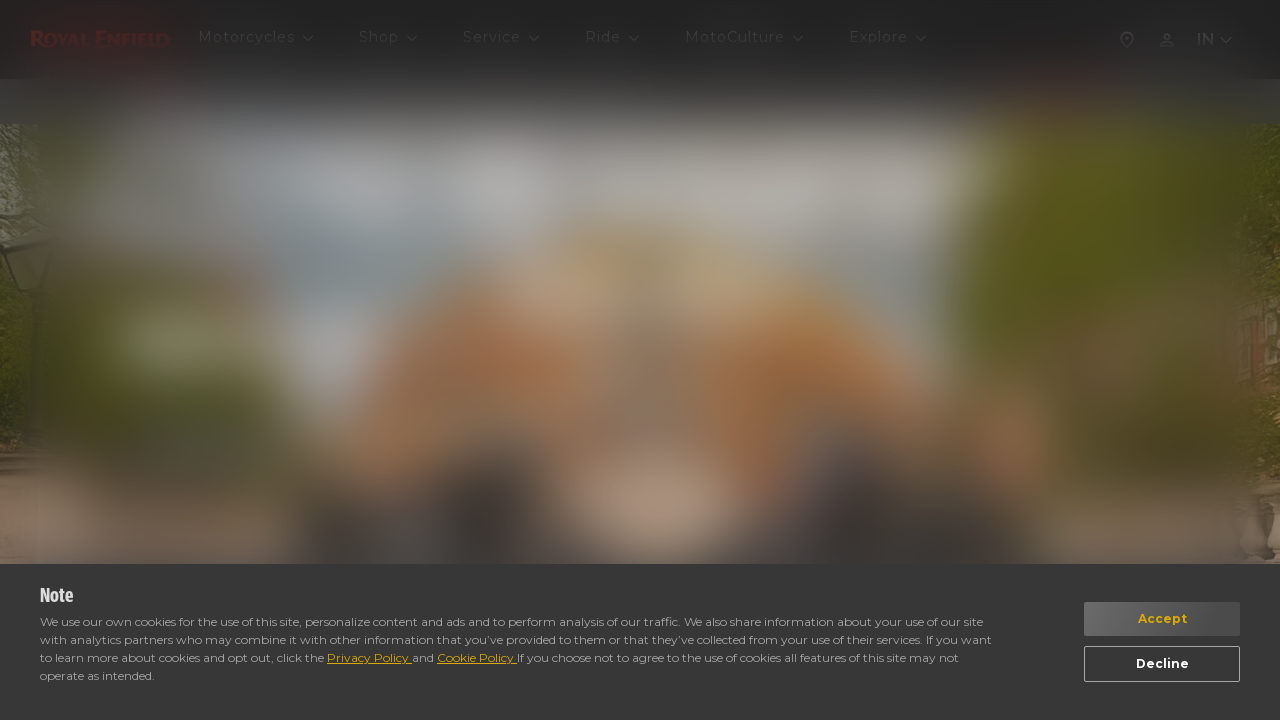

Verified homepage URL is correct
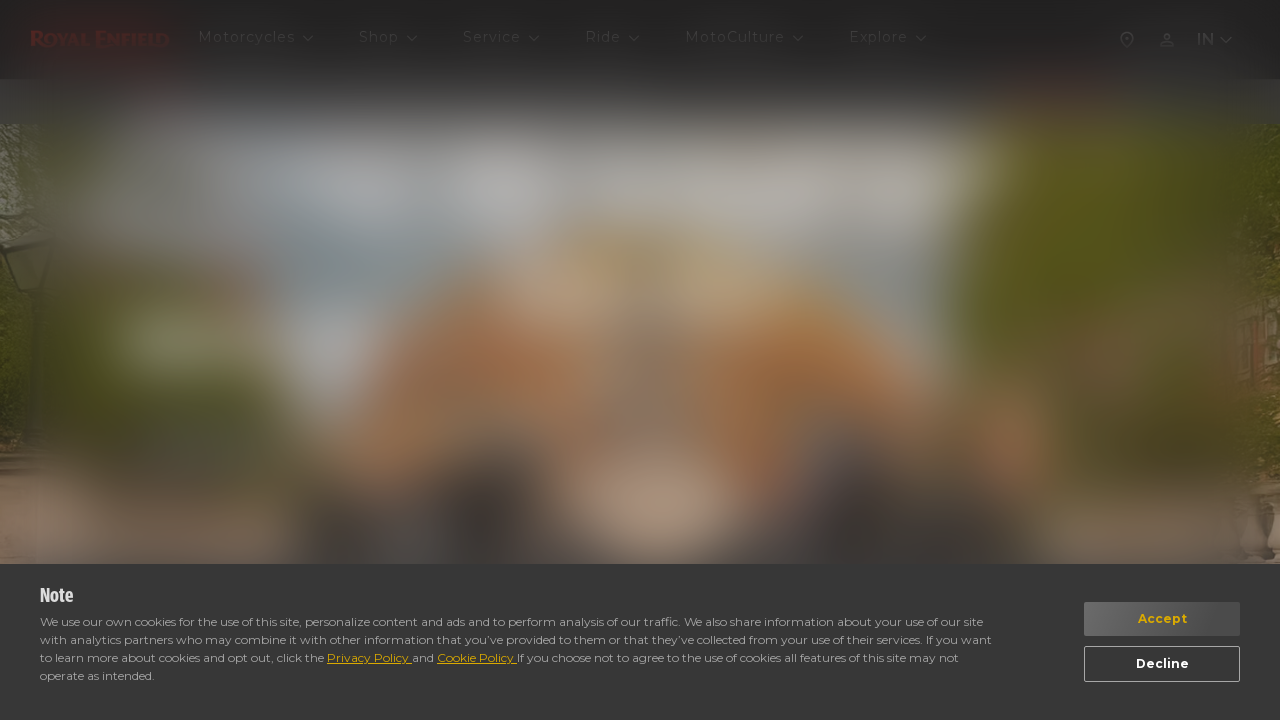

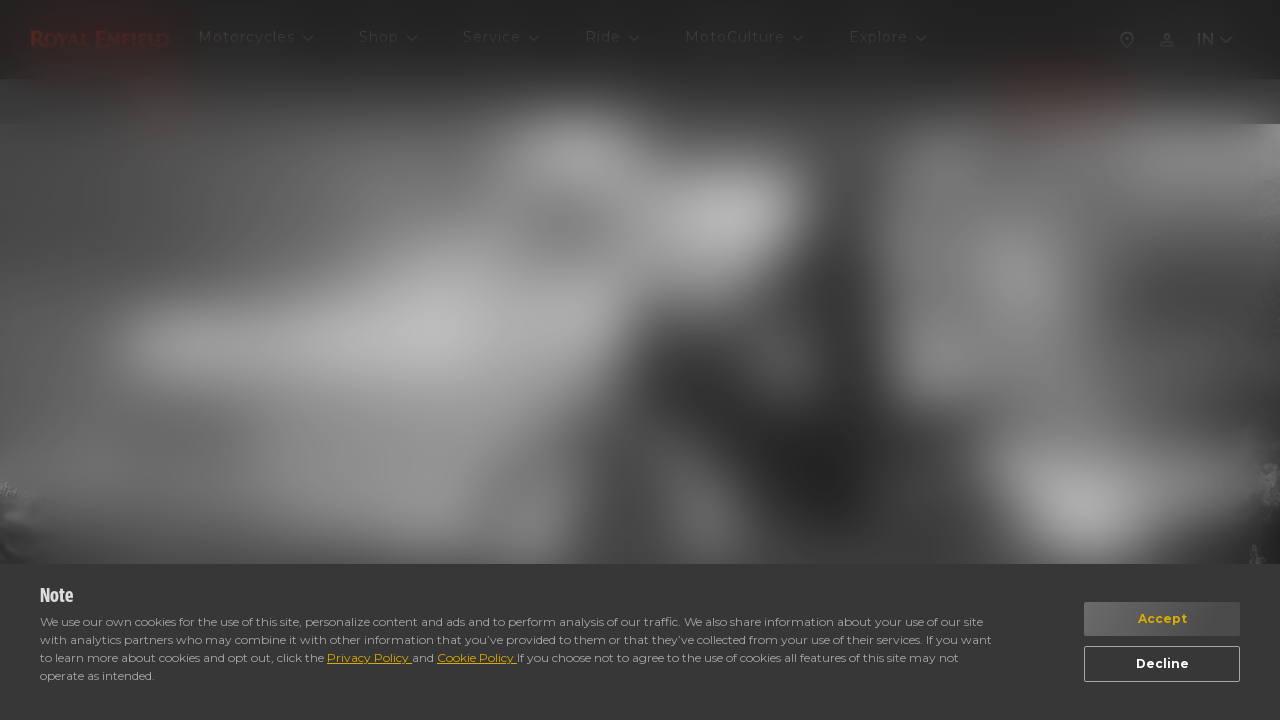